Navigates to Walmart website and verifies that the page title loads correctly

Starting URL: https://walmart.com

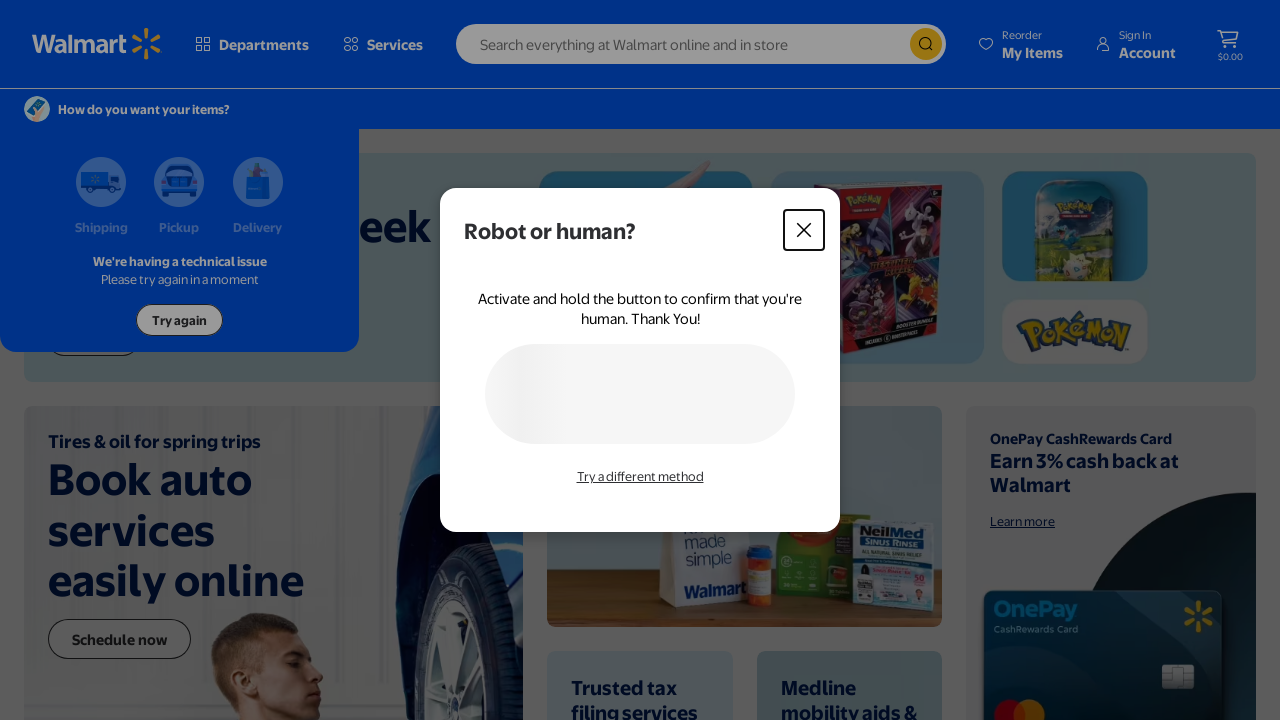

Waited for page to load with domcontentloaded state
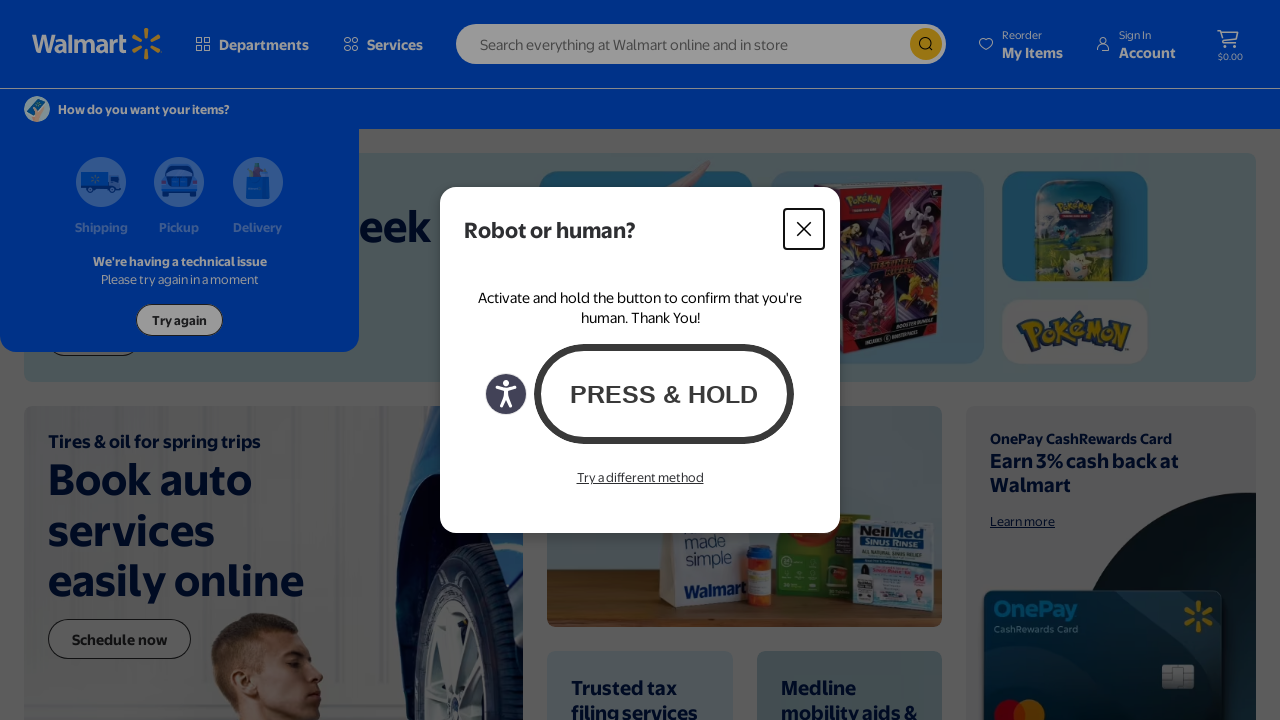

Retrieved page title
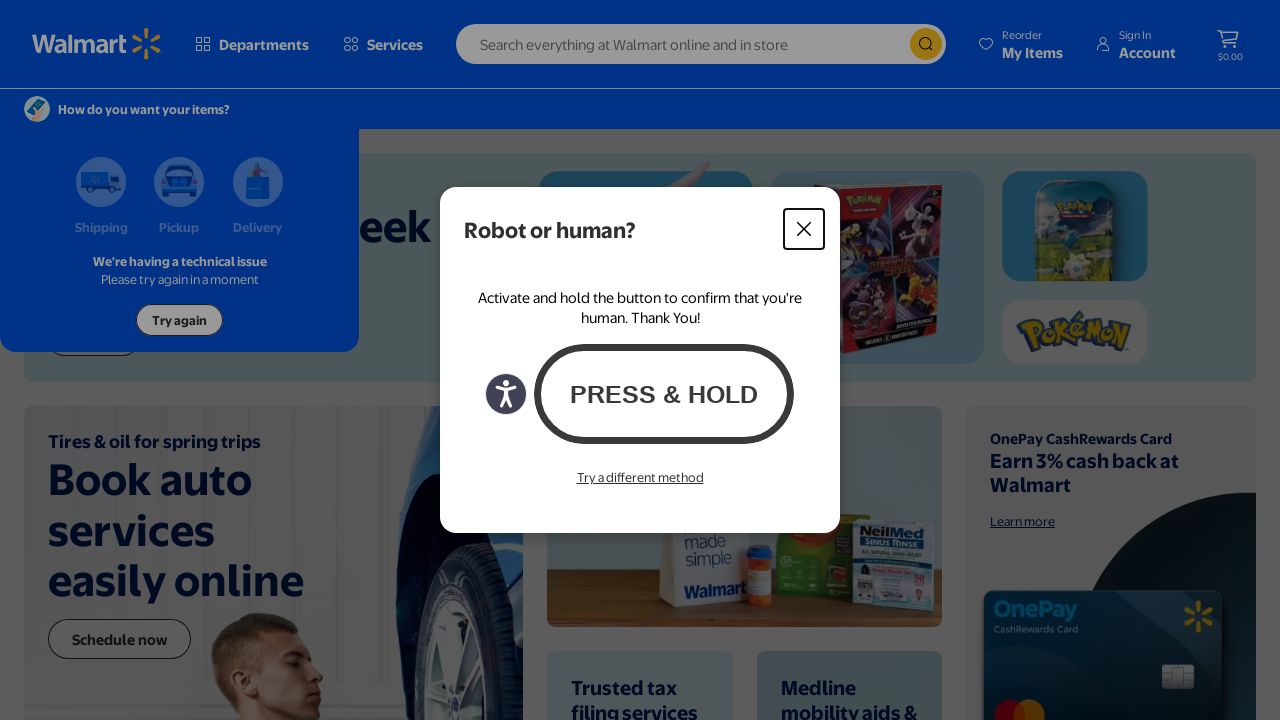

Verified page title is not empty
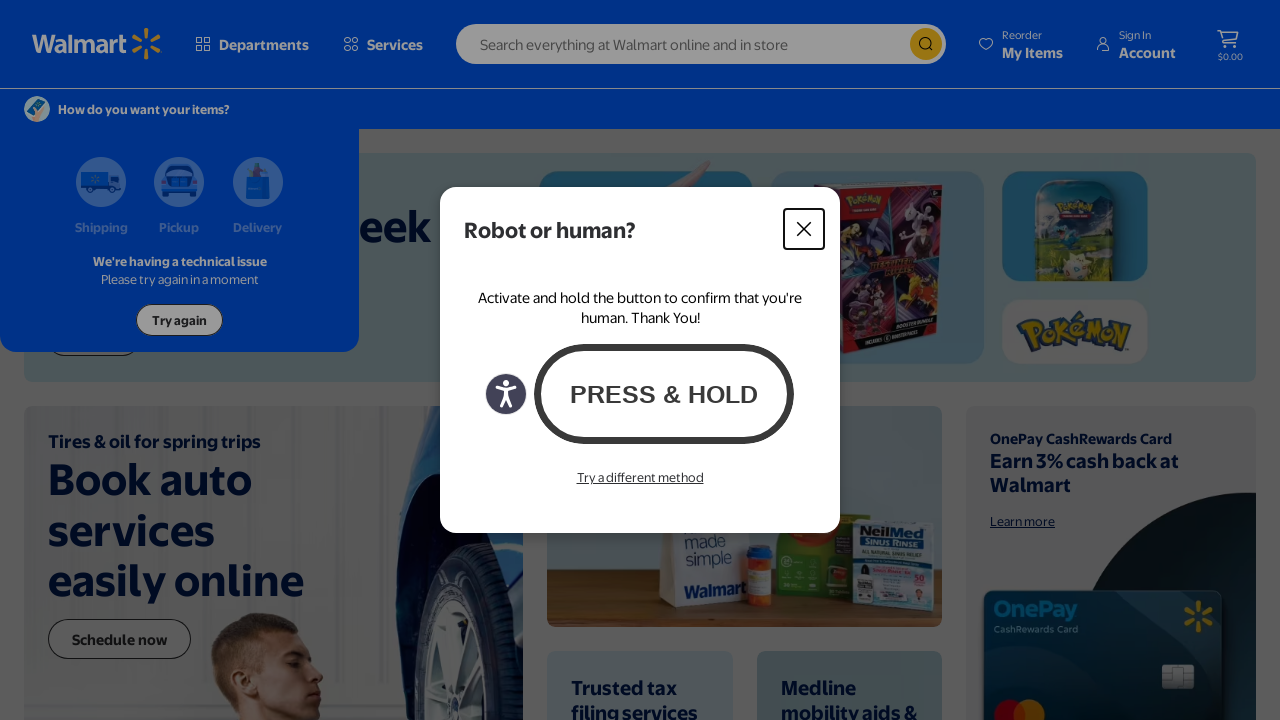

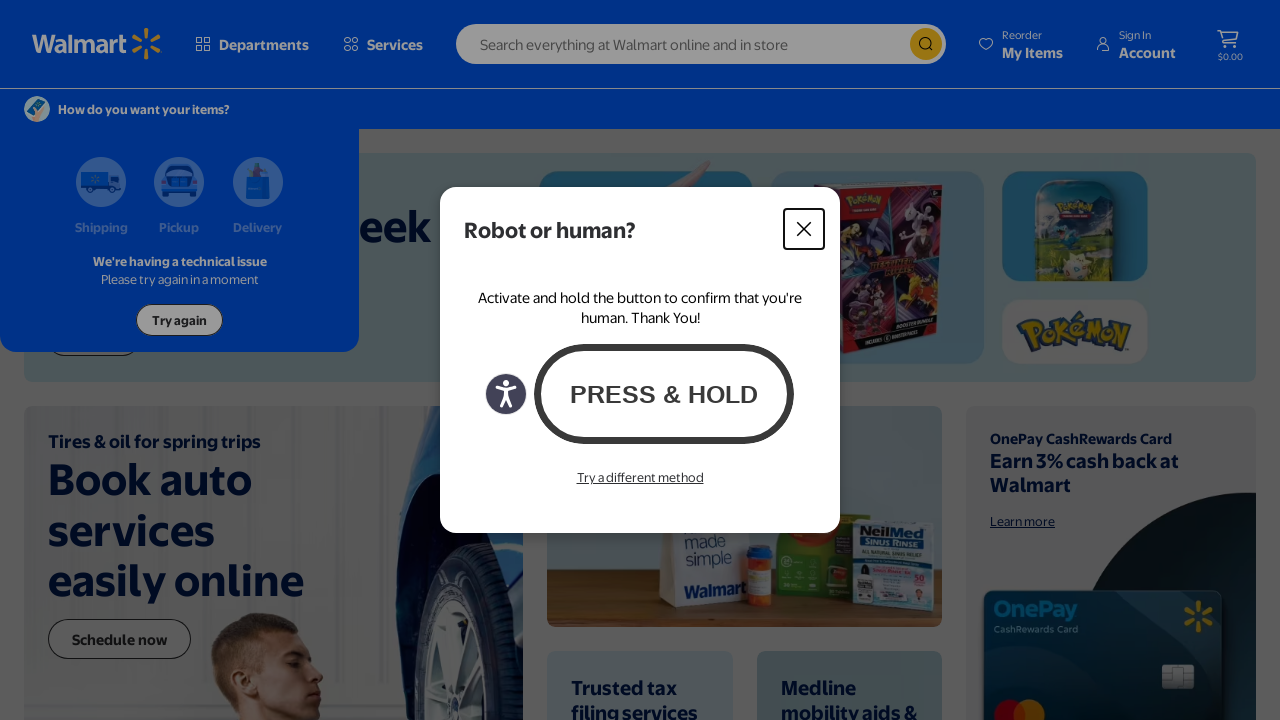